Tests checkbox and radio button interactions by checking the 2nd checkbox, unchecking the 1st checkbox, and selecting the 2nd radio button on a W3Schools tutorial page.

Starting URL: https://www.w3schools.com/howto/howto_css_custom_checkbox.asp

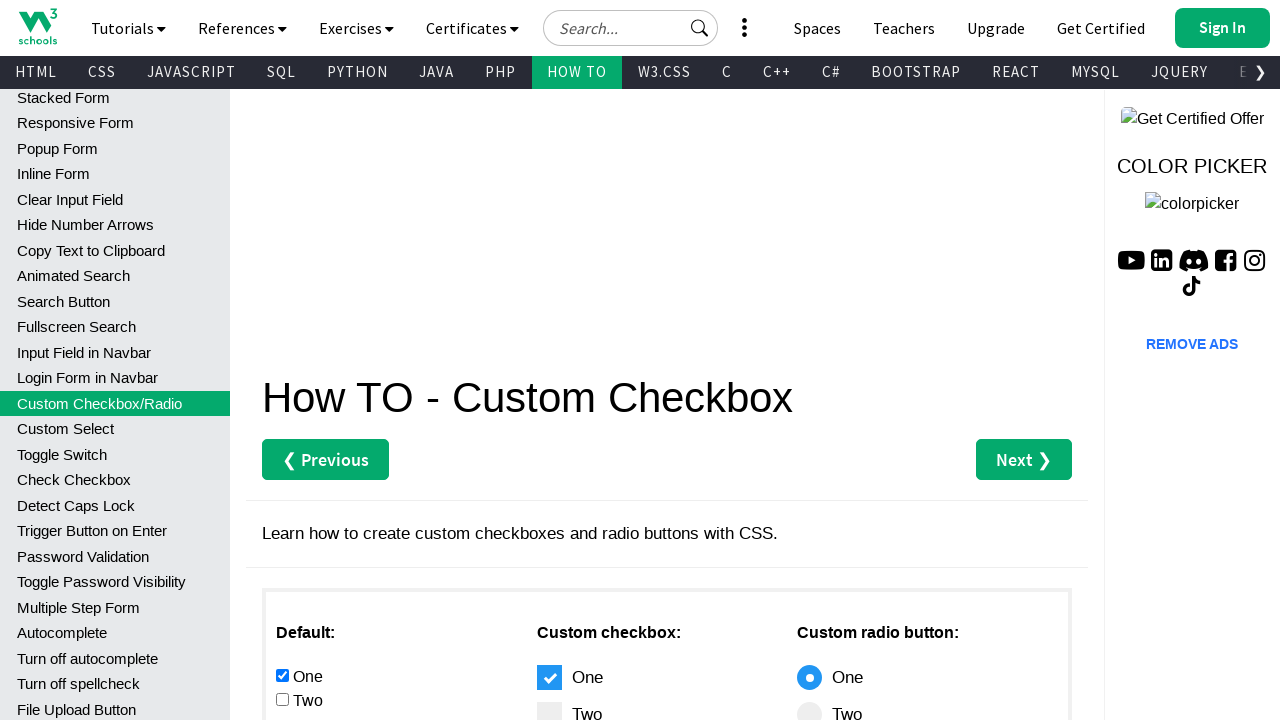

Navigated to W3Schools custom checkbox tutorial page
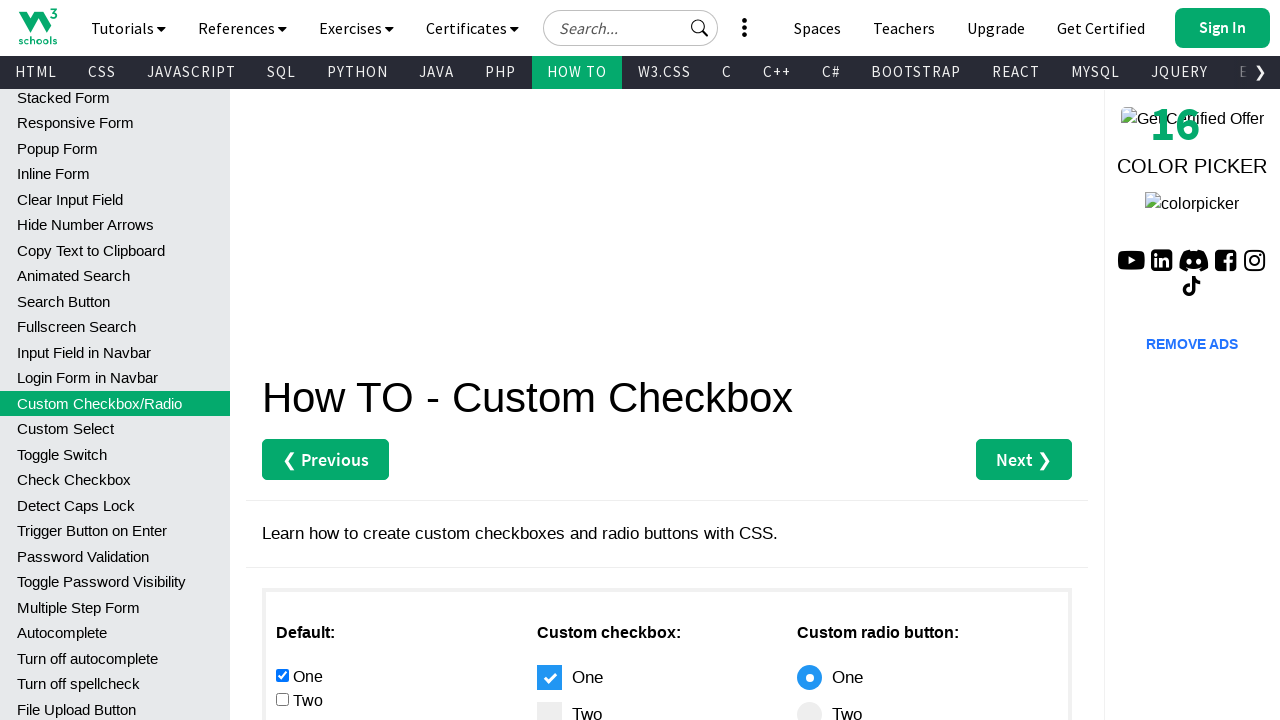

Located all checkboxes in main content area
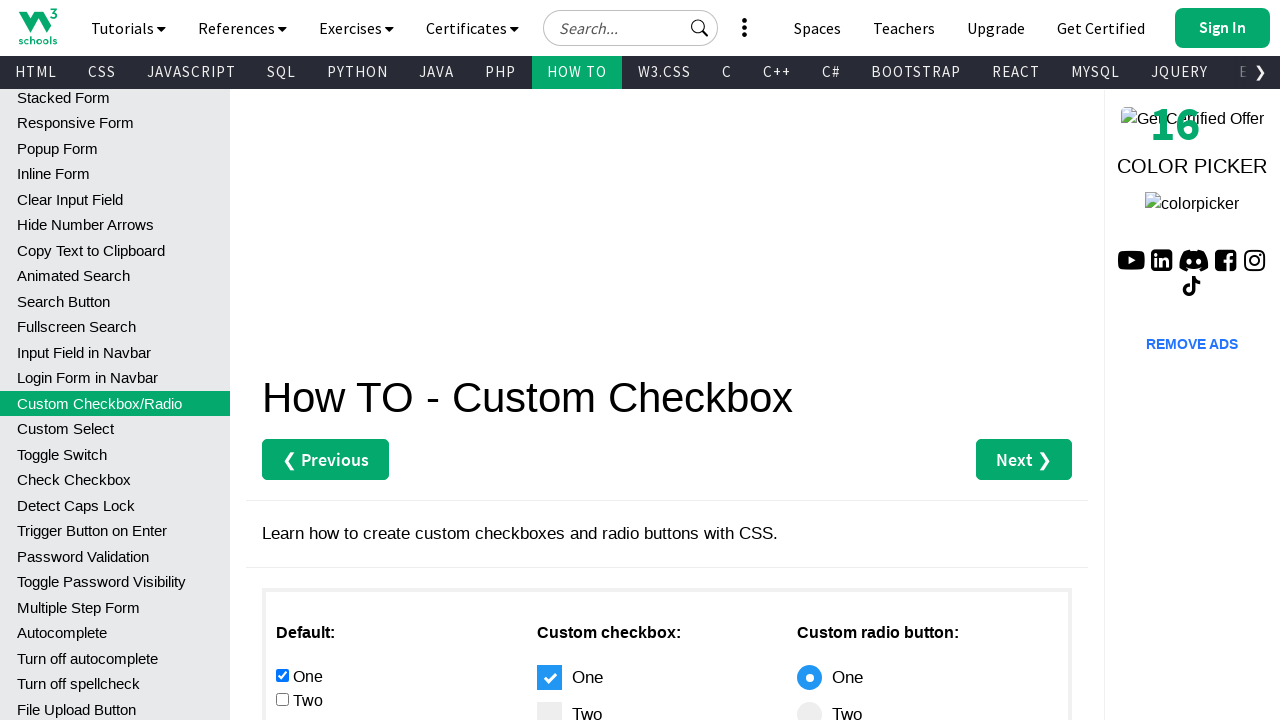

Checked the 2nd checkbox at (282, 699) on #main > div.w3-row > div:nth-child(1) > input[type=checkbox] >> nth=1
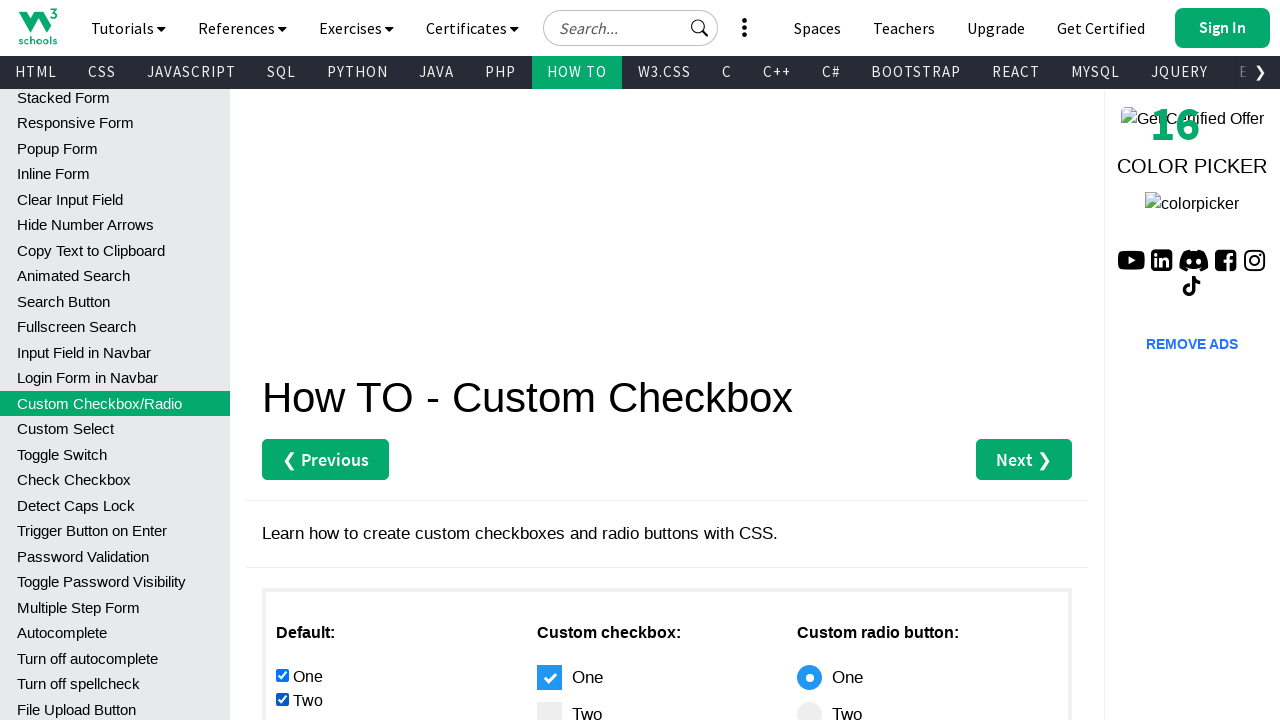

Unchecked the 1st checkbox at (282, 675) on #main > div.w3-row > div:nth-child(1) > input[type=checkbox] >> nth=0
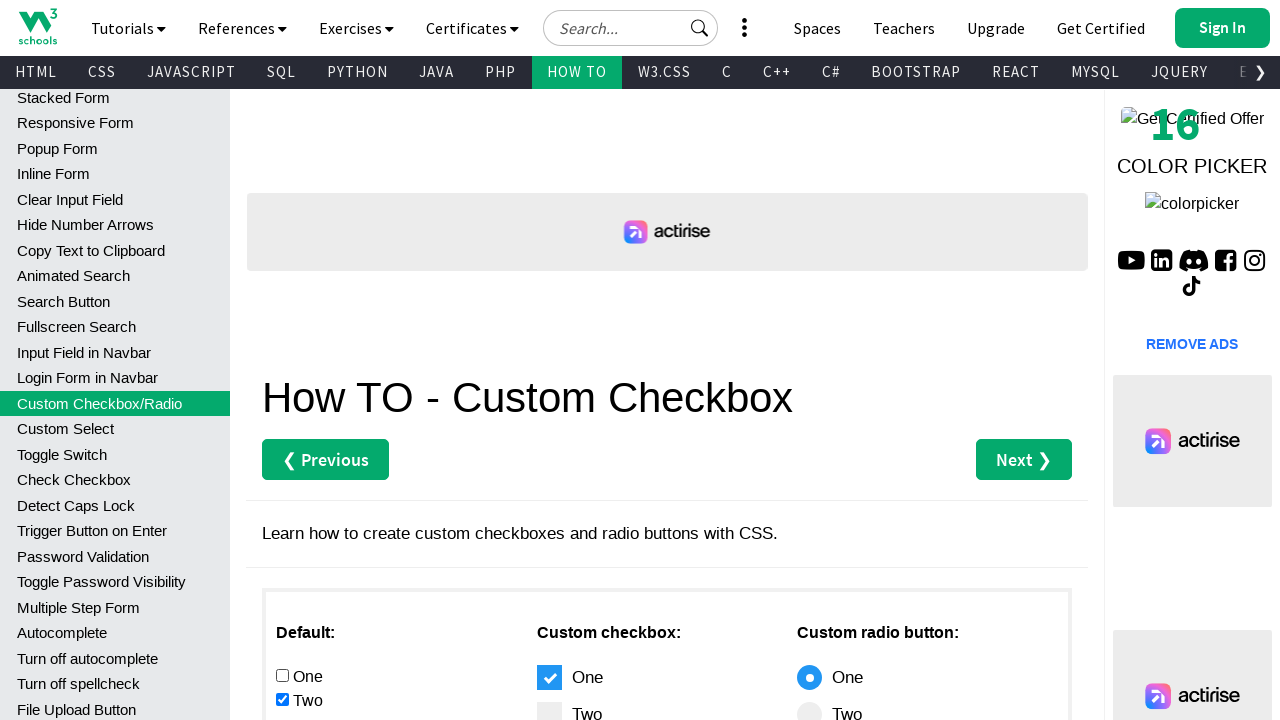

Located all radio buttons in main content area
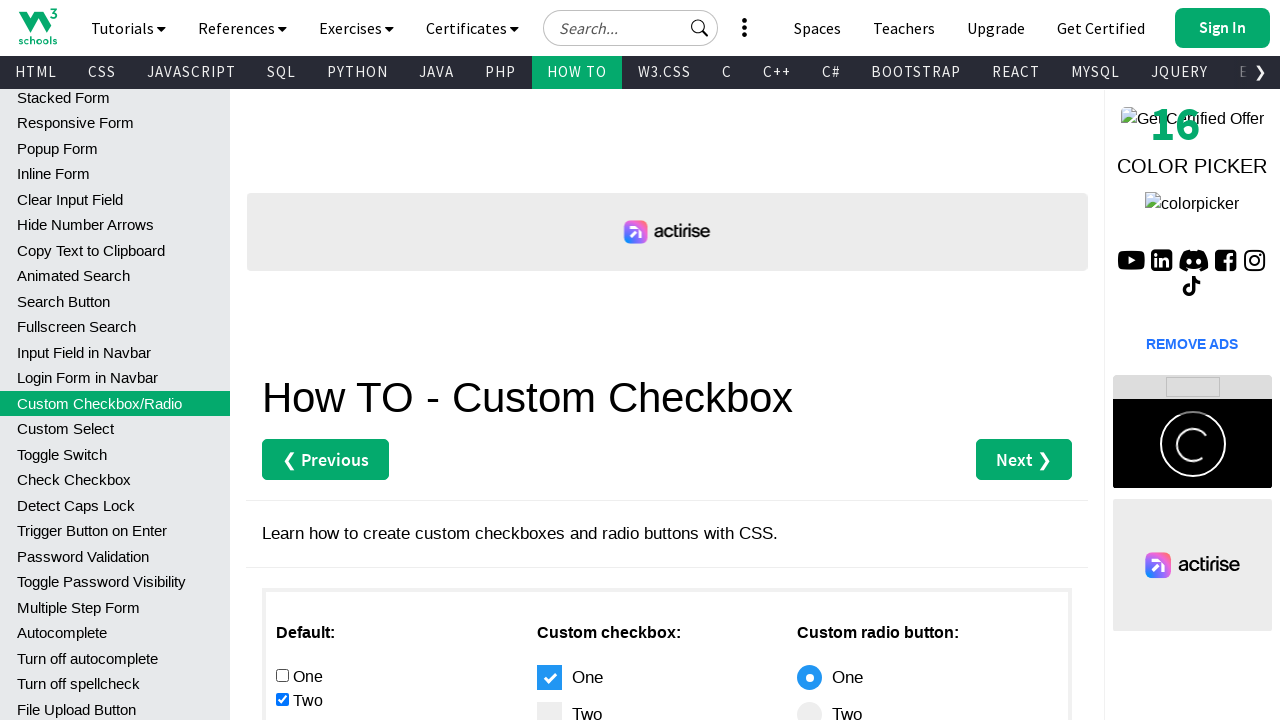

Selected the 2nd radio button at (282, 360) on #main > div.w3-row > div:nth-child(1) > input[type=radio] >> nth=1
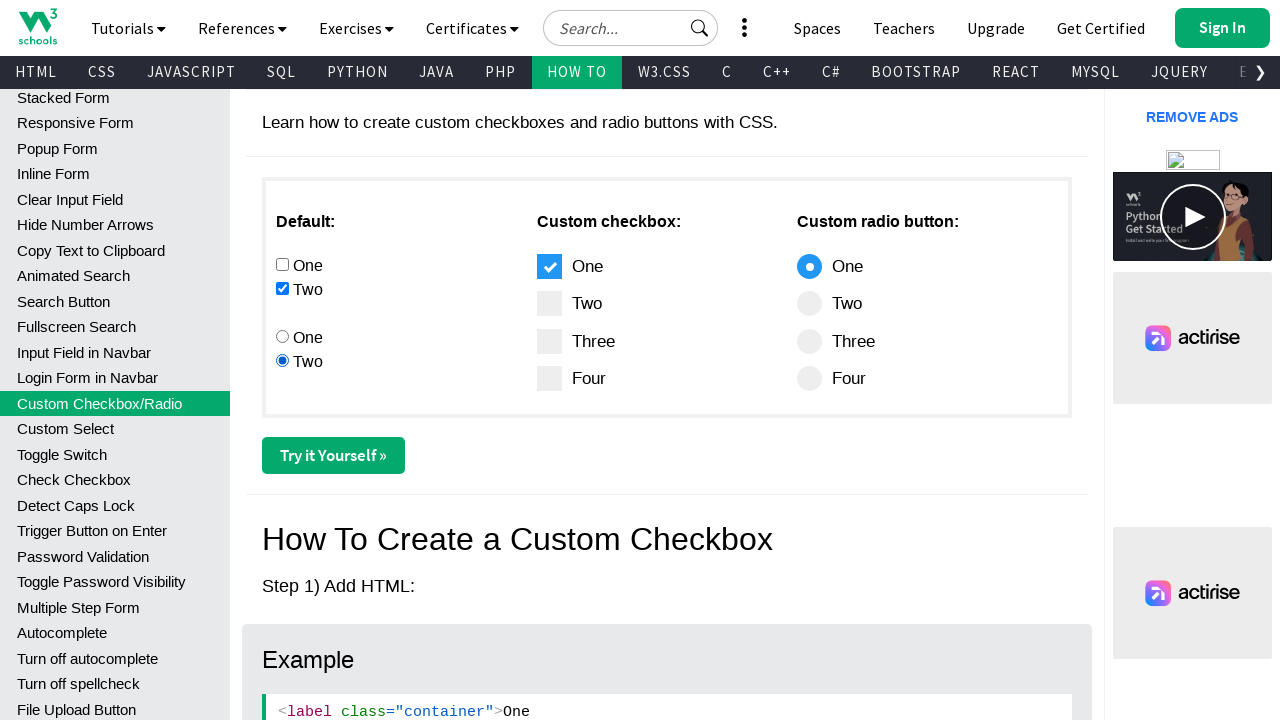

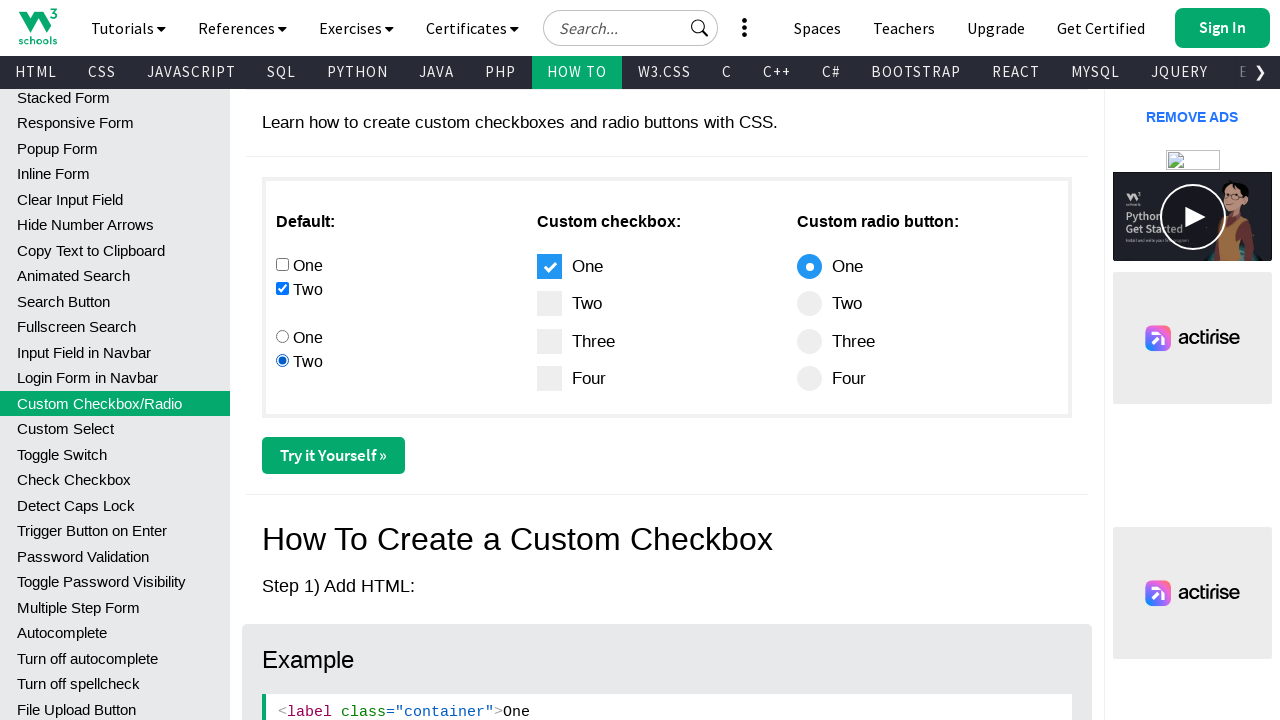